Tests calendar date picker functionality by navigating through year, month, and day selection to set a specific date (June 15, 2027)

Starting URL: https://rahulshettyacademy.com/seleniumPractise/#/offers

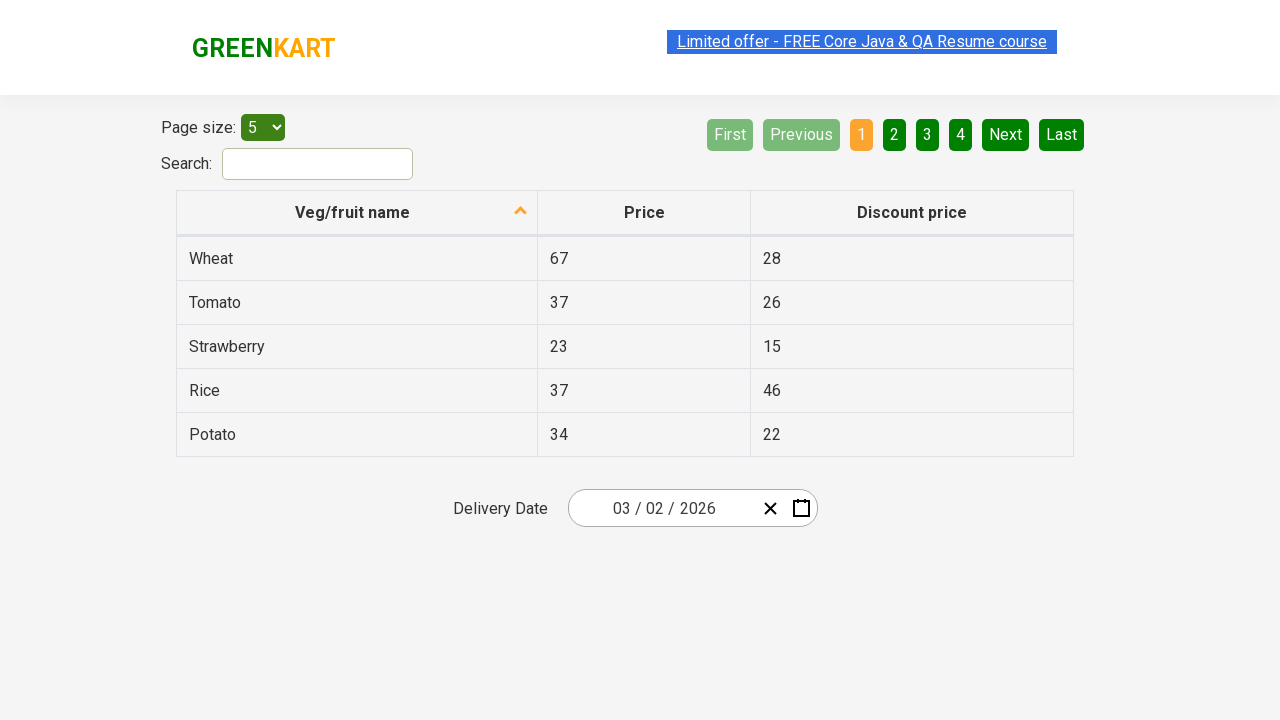

Clicked date picker input group to open calendar at (662, 508) on .react-date-picker__inputGroup
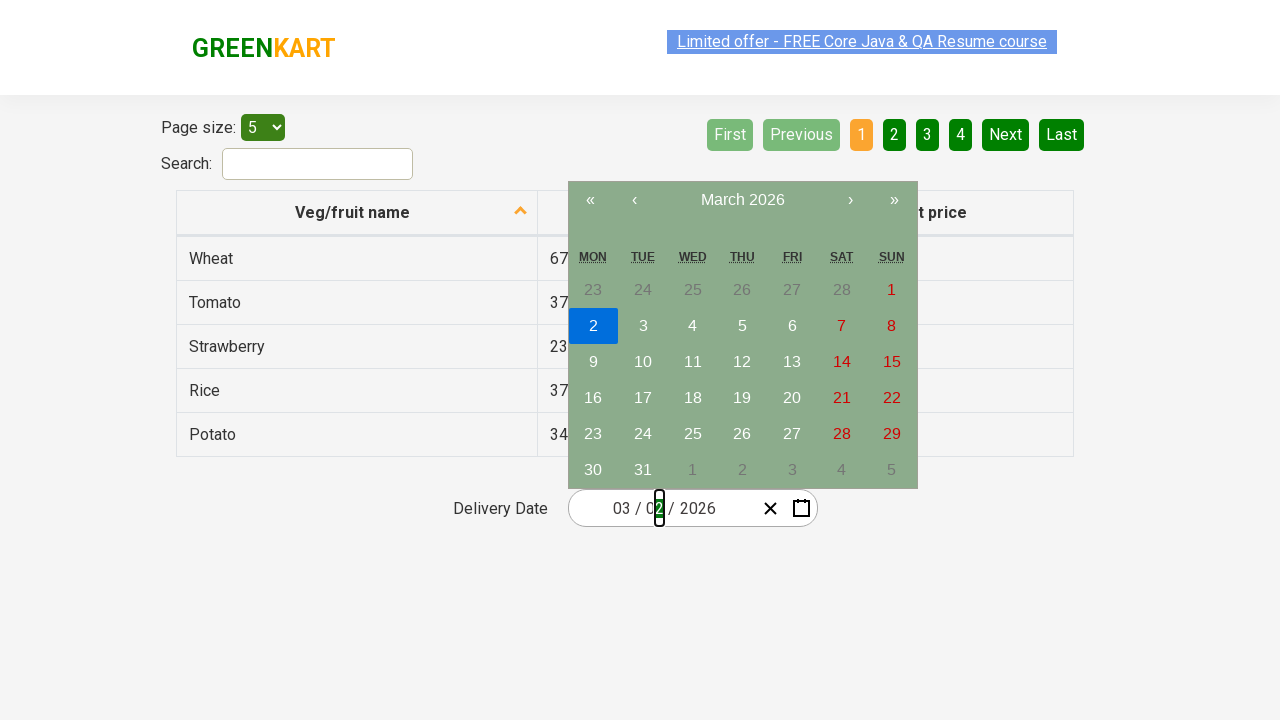

Clicked navigation label to navigate to month view at (742, 200) on .react-calendar__navigation__label
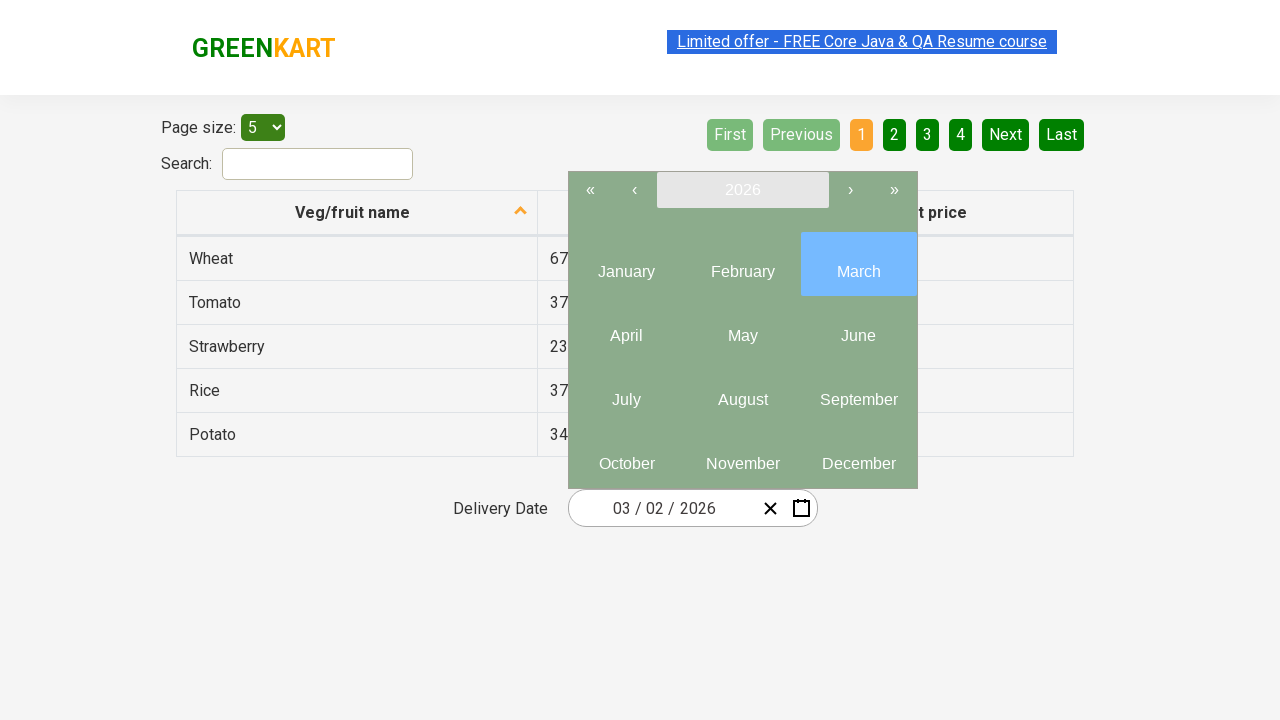

Clicked navigation label again to navigate to year view at (742, 190) on .react-calendar__navigation__label
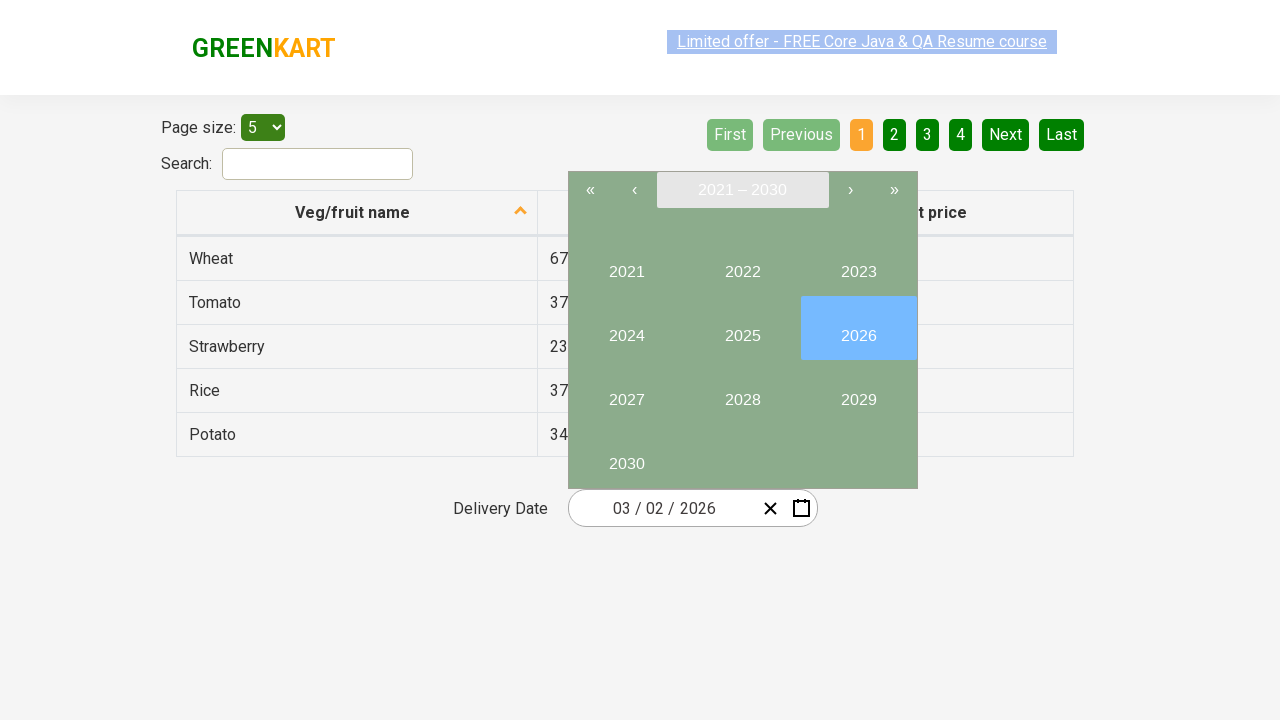

Selected year 2027 at (626, 392) on internal:text="2027"i
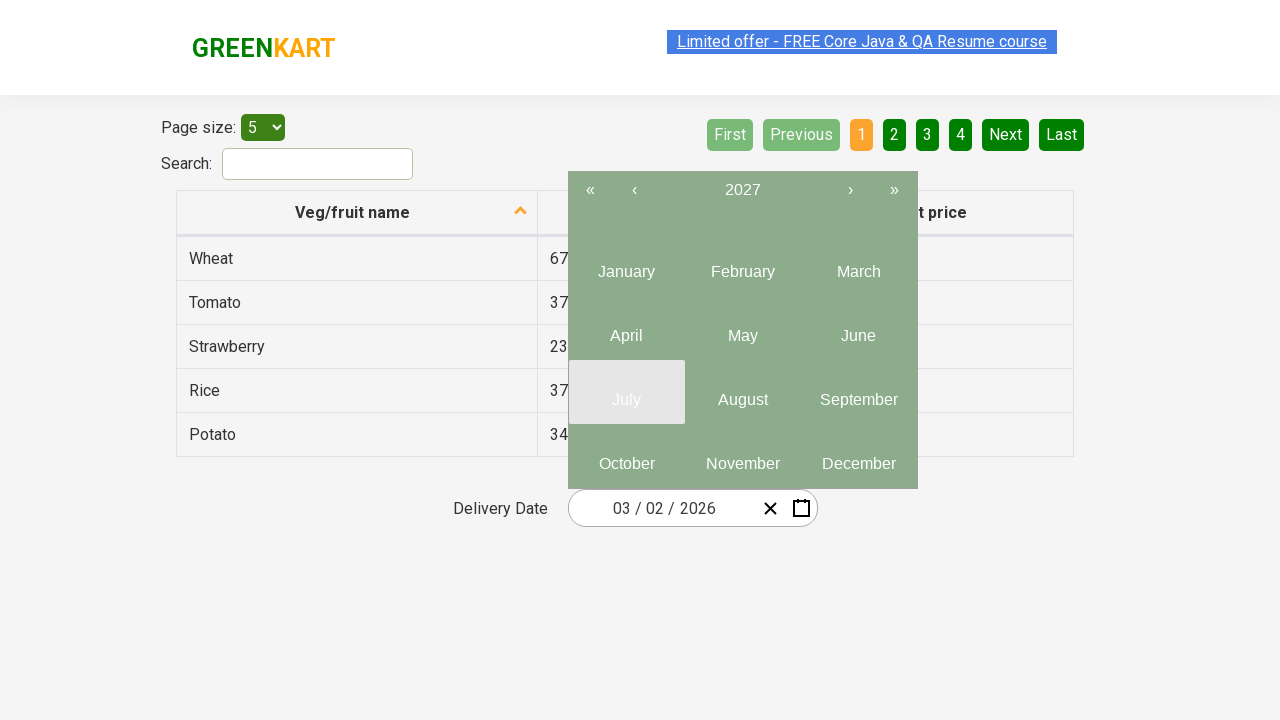

Selected month 6 (June) at (858, 328) on .react-calendar__year-view__months__month >> nth=5
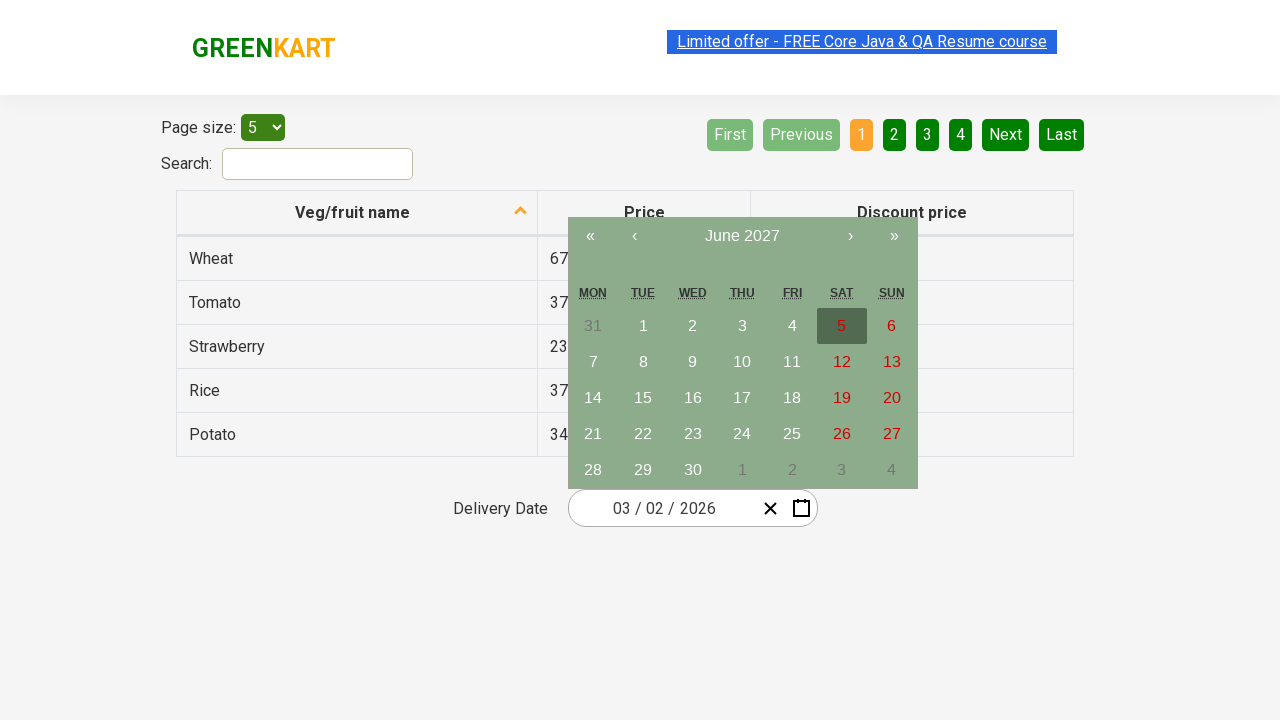

Selected date 15 at (643, 398) on //abbr[text()='15']
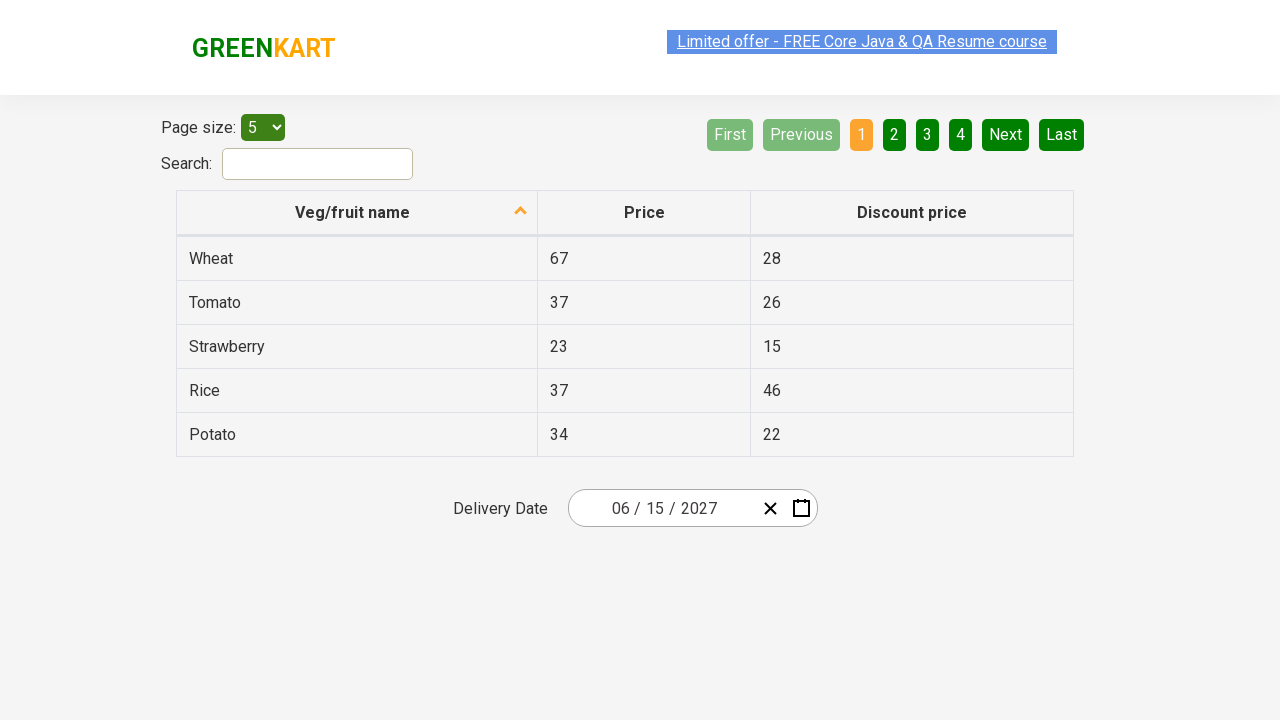

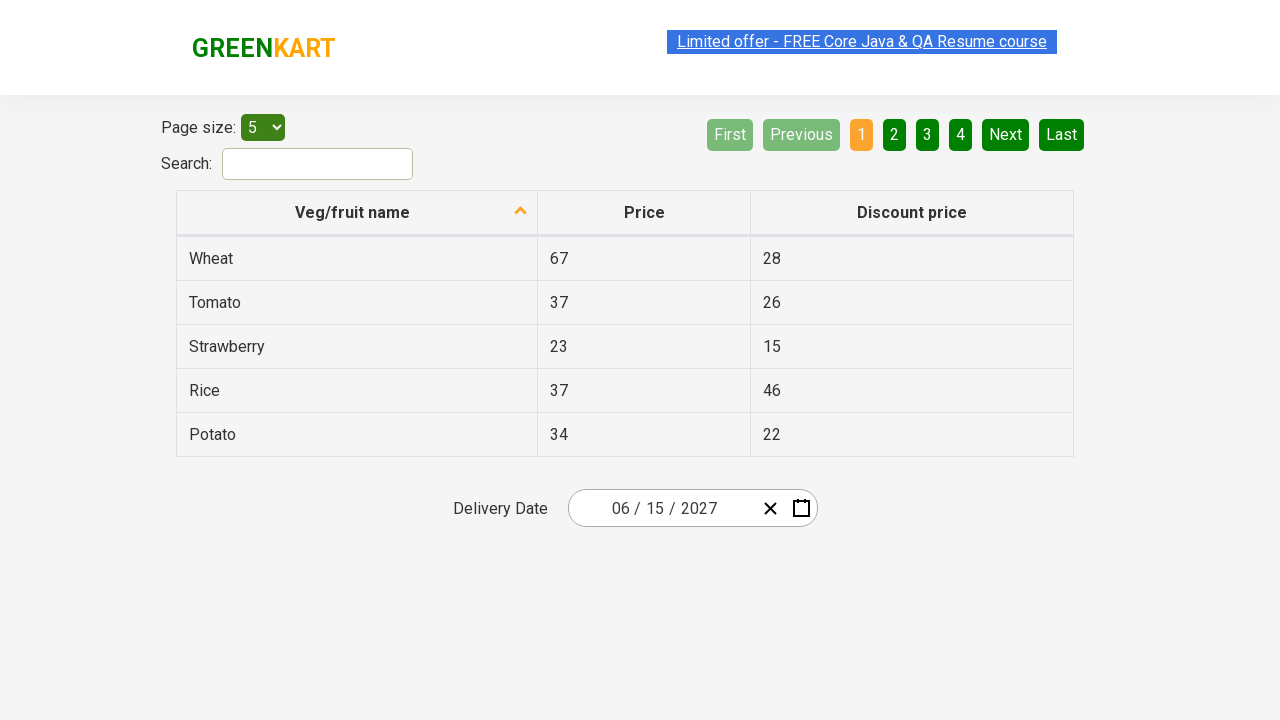